Tests dropdown functionality by selecting options using index, value, and visible text methods, then verifies the dropdown contains exactly 3 options

Starting URL: https://the-internet.herokuapp.com/dropdown

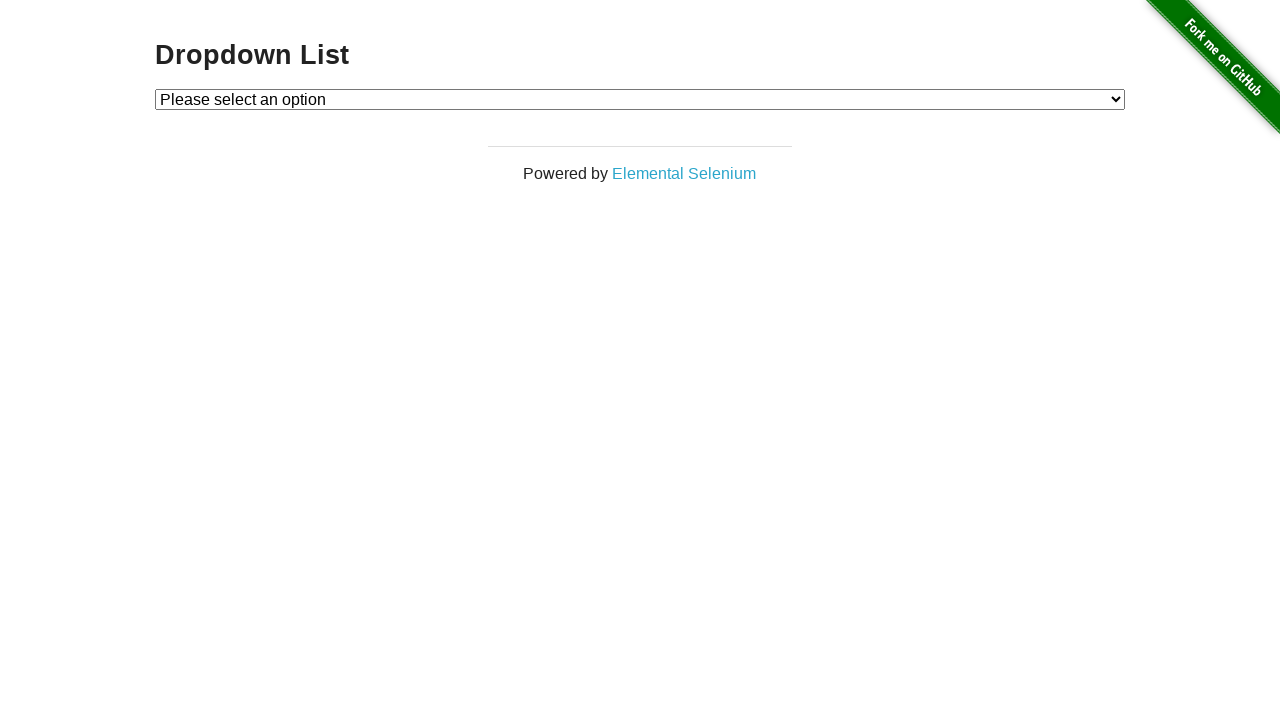

Navigated to dropdown test page
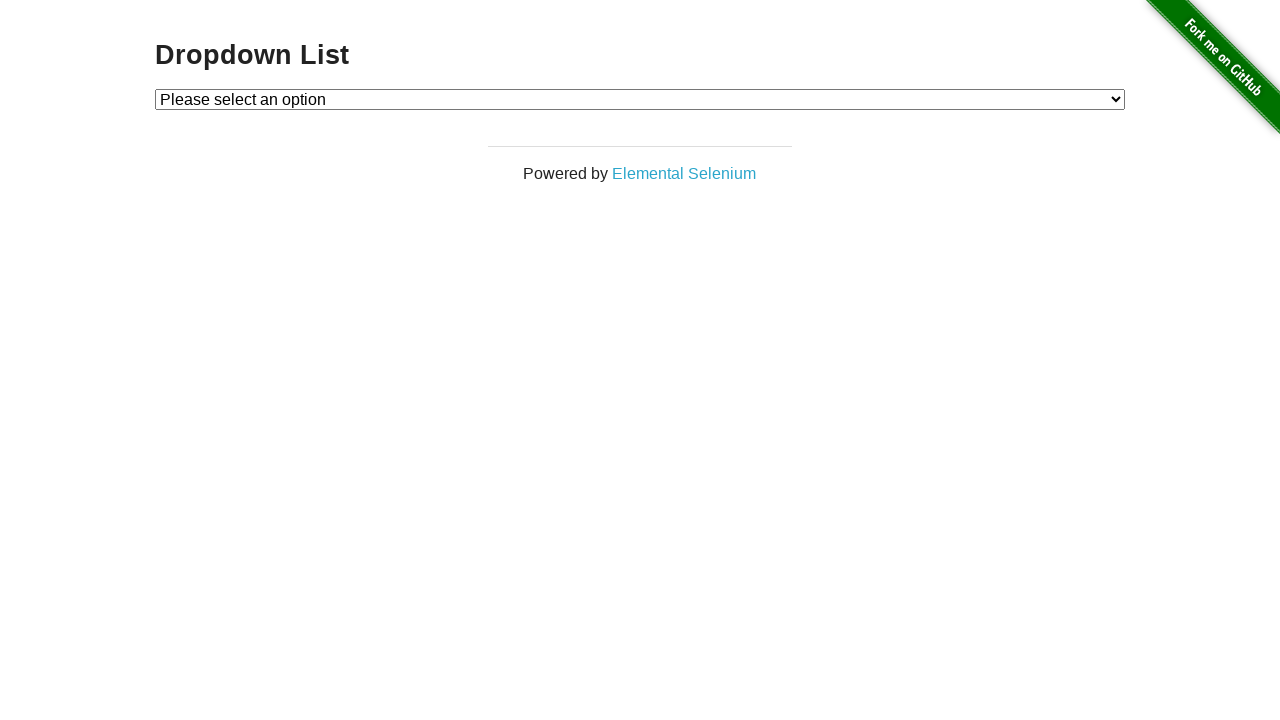

Selected Option 1 by index (index 1) on #dropdown
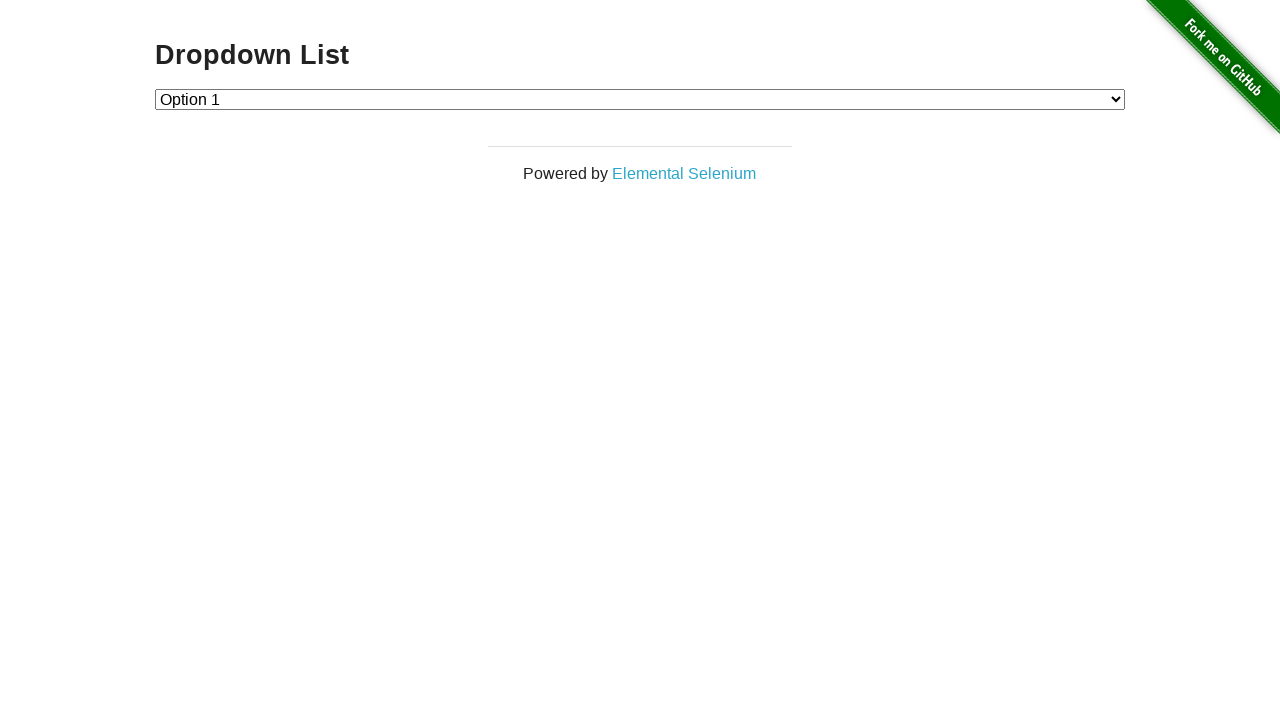

Verified Option 1 is selected: Option 1
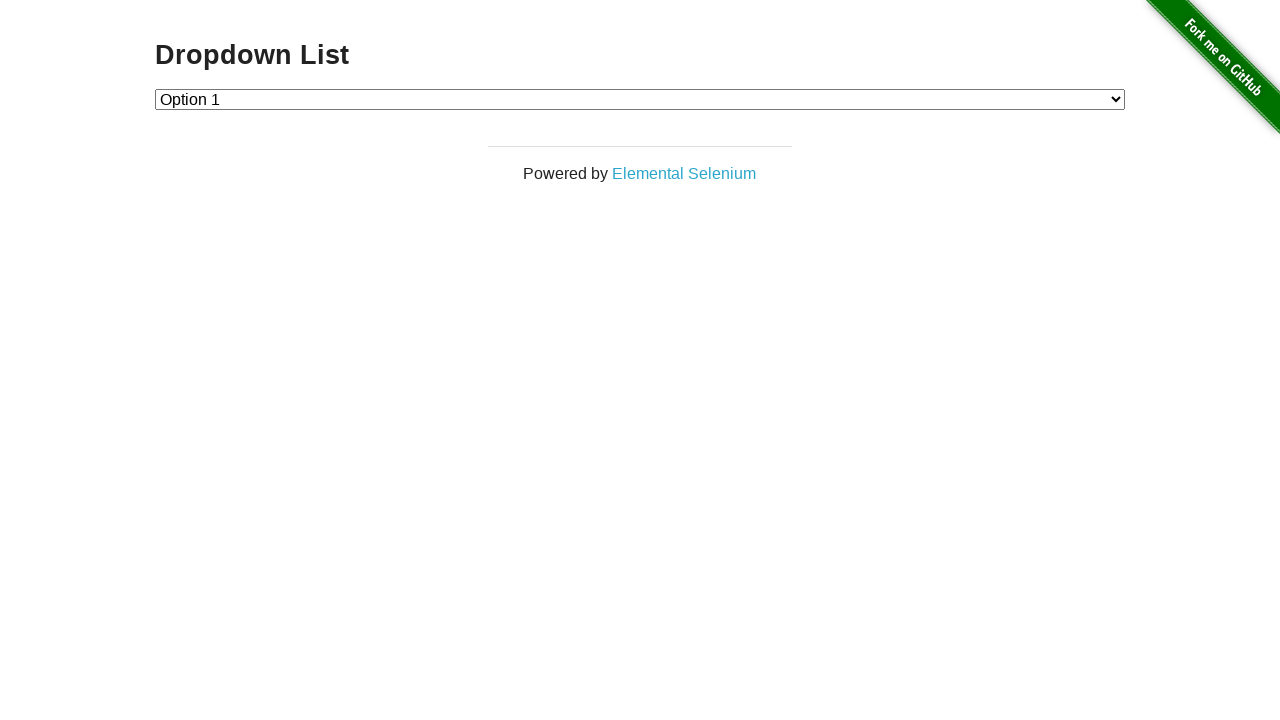

Selected Option 2 by value ('2') on #dropdown
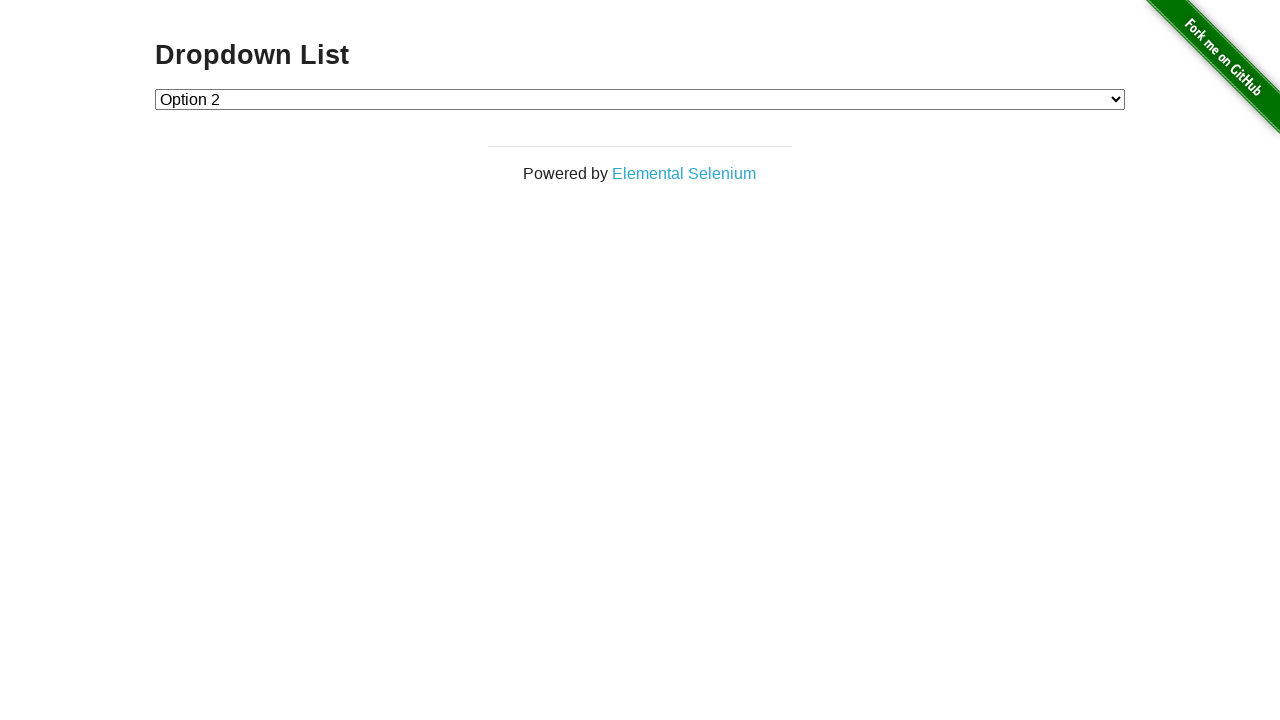

Verified Option 2 is selected: Option 2
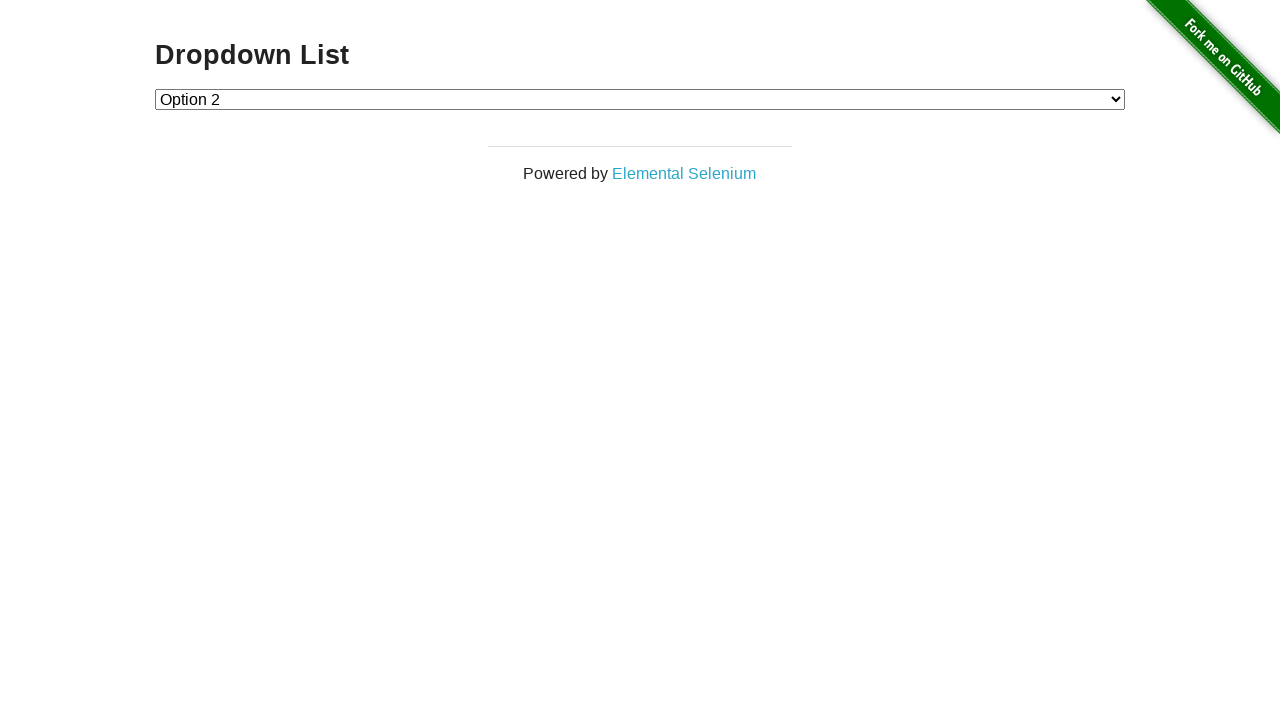

Selected Option 1 by visible text label on #dropdown
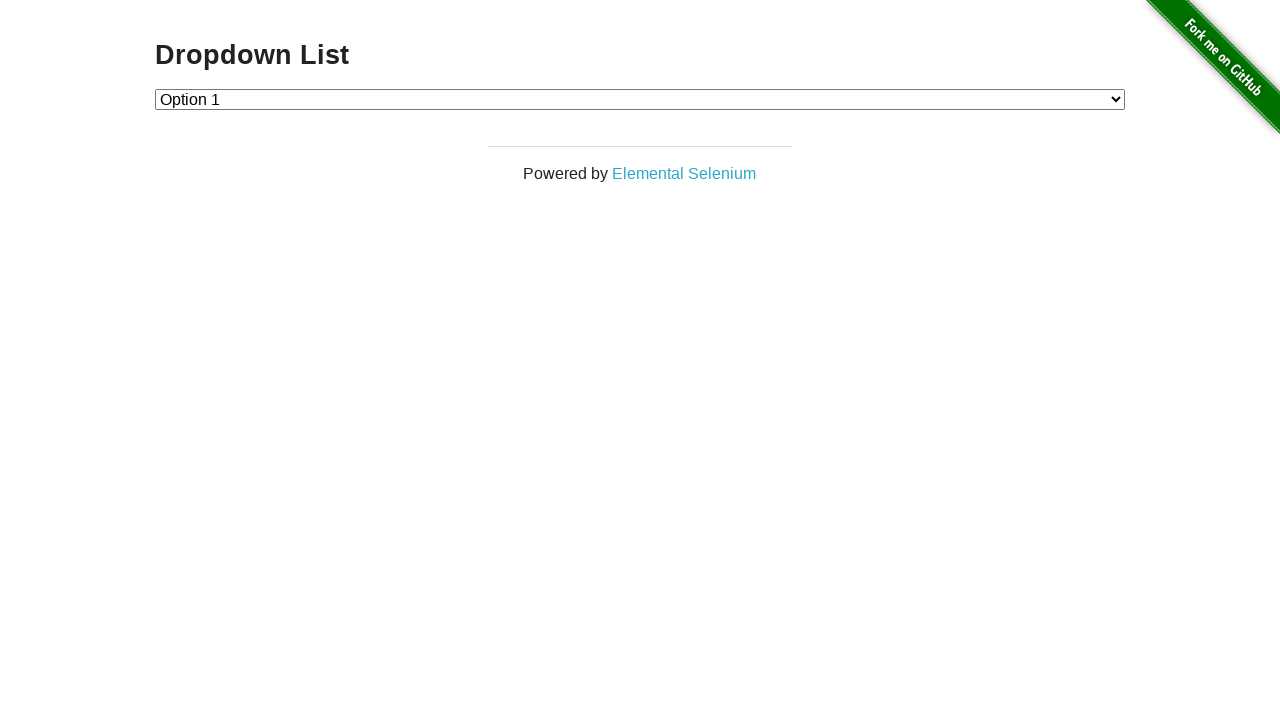

Verified Option 1 is selected again: Option 1
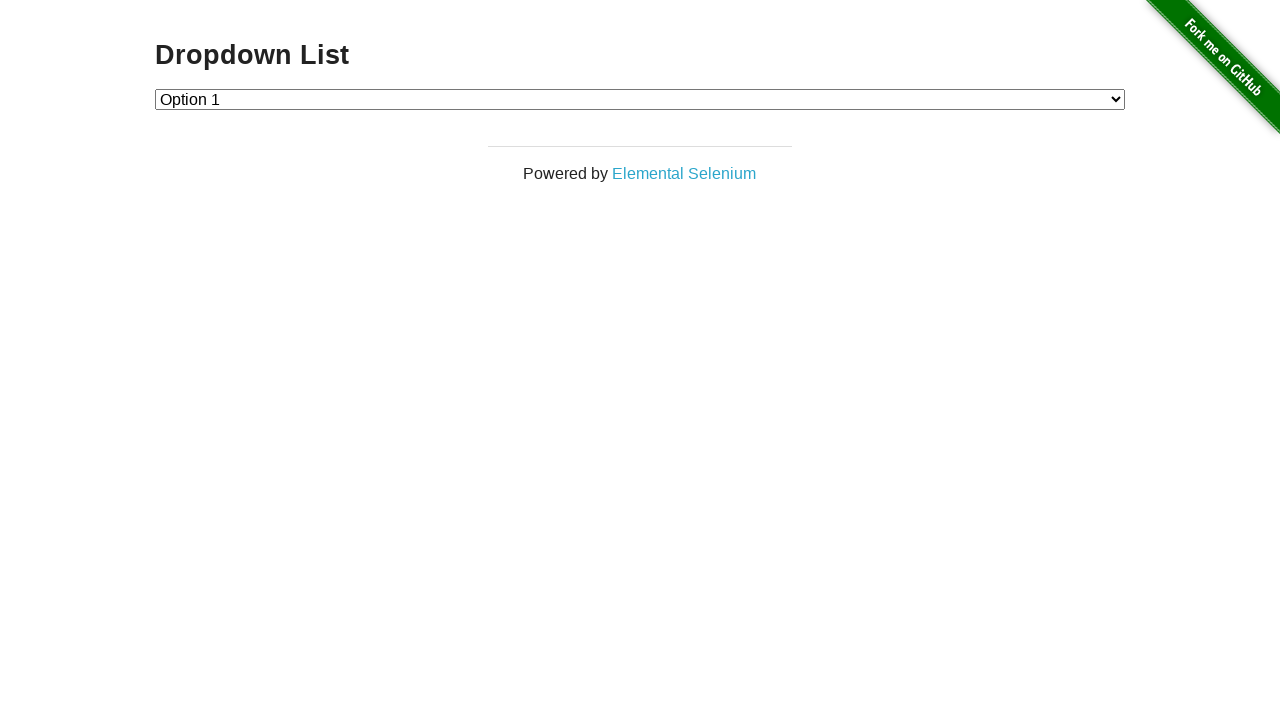

Retrieved all dropdown options (count: 3)
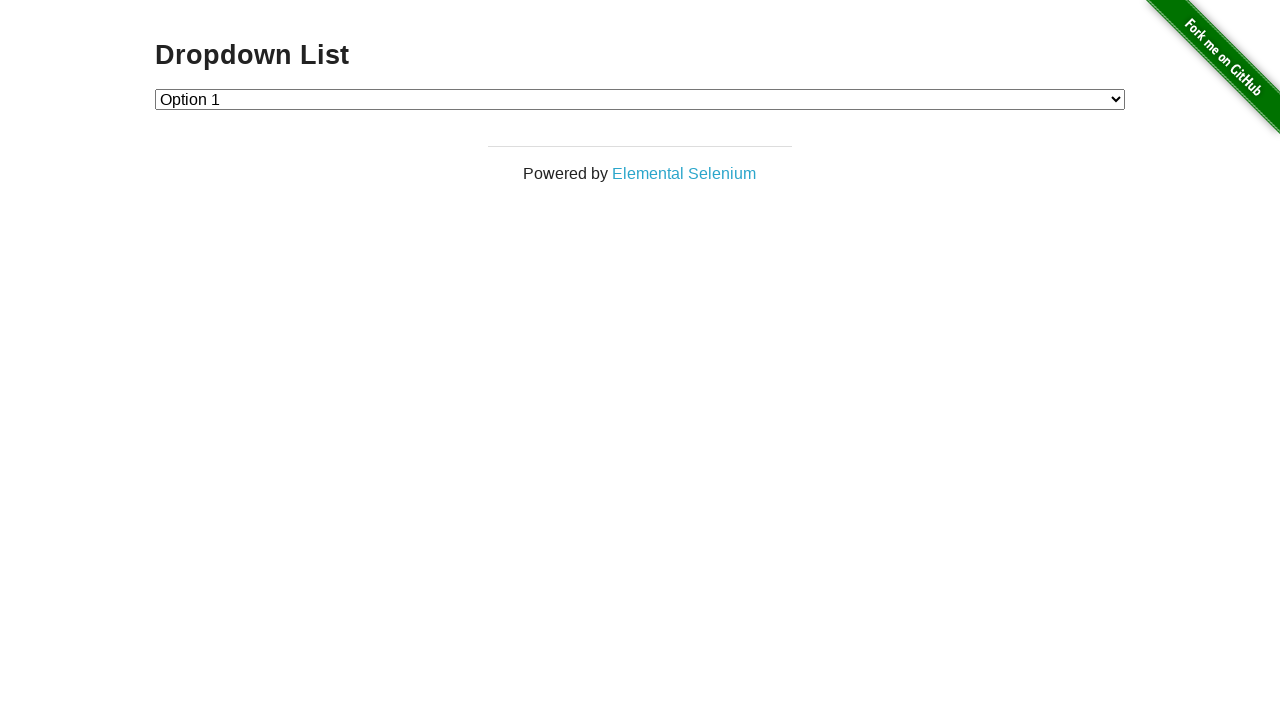

Verified dropdown contains exactly 3 options
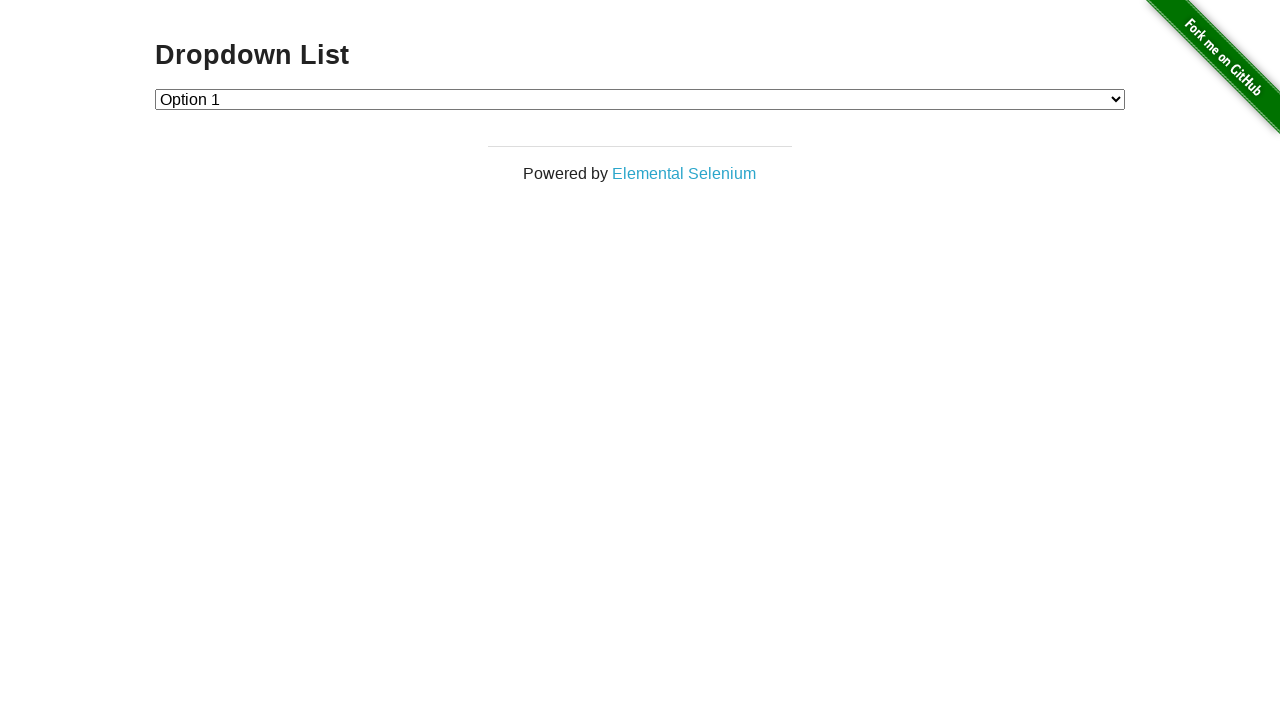

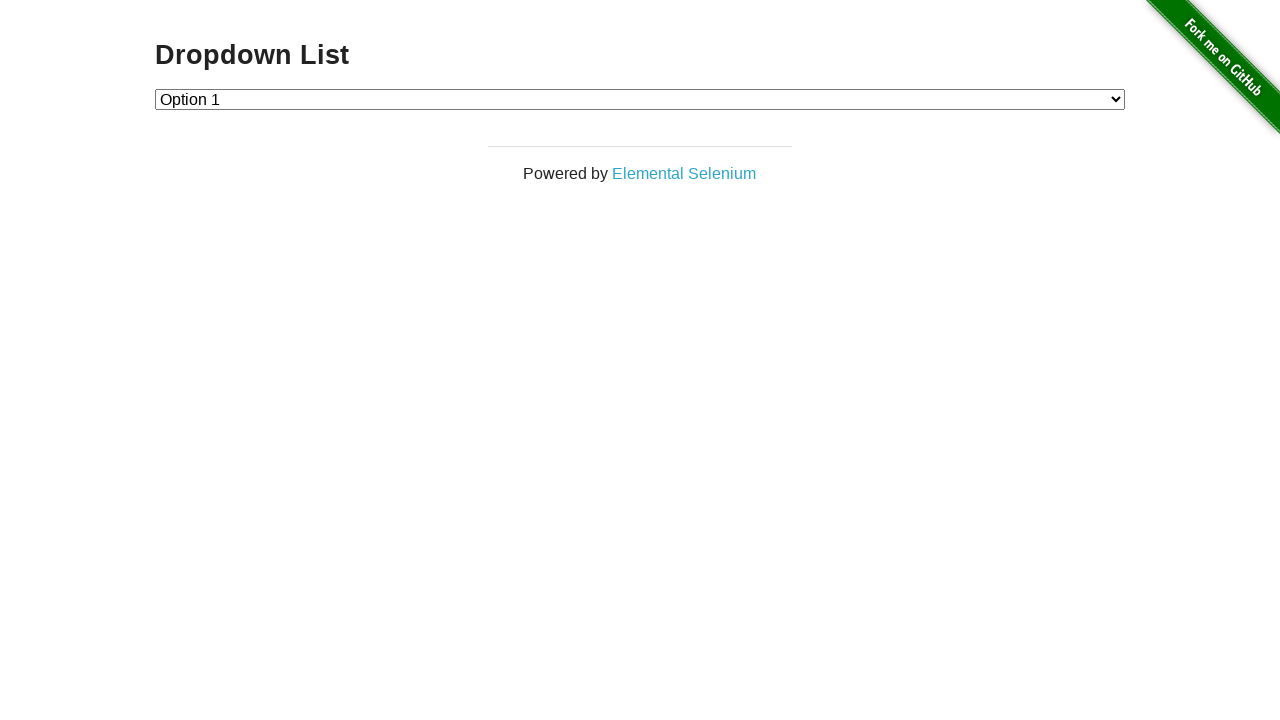